Tests opting out of A/B tests by adding an opt-out cookie on the homepage before navigating to the A/B test page.

Starting URL: http://the-internet.herokuapp.com

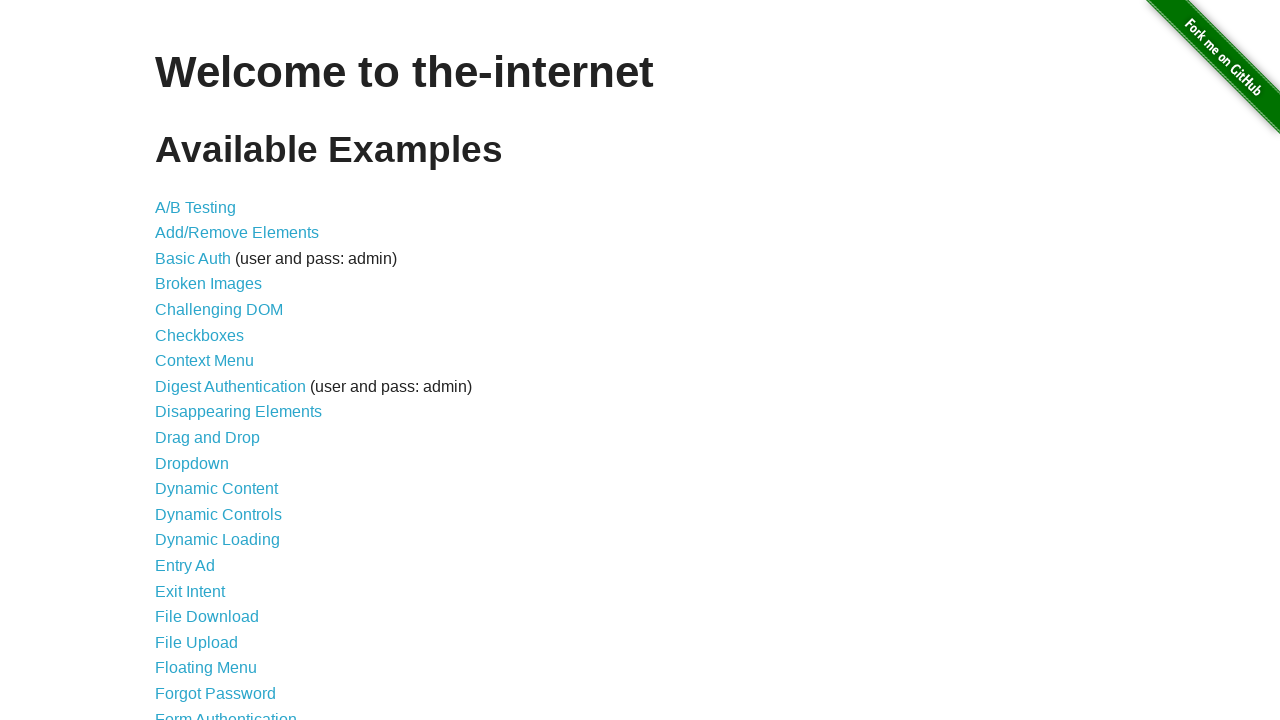

Added optimizelyOptOut cookie to opt out of A/B tests
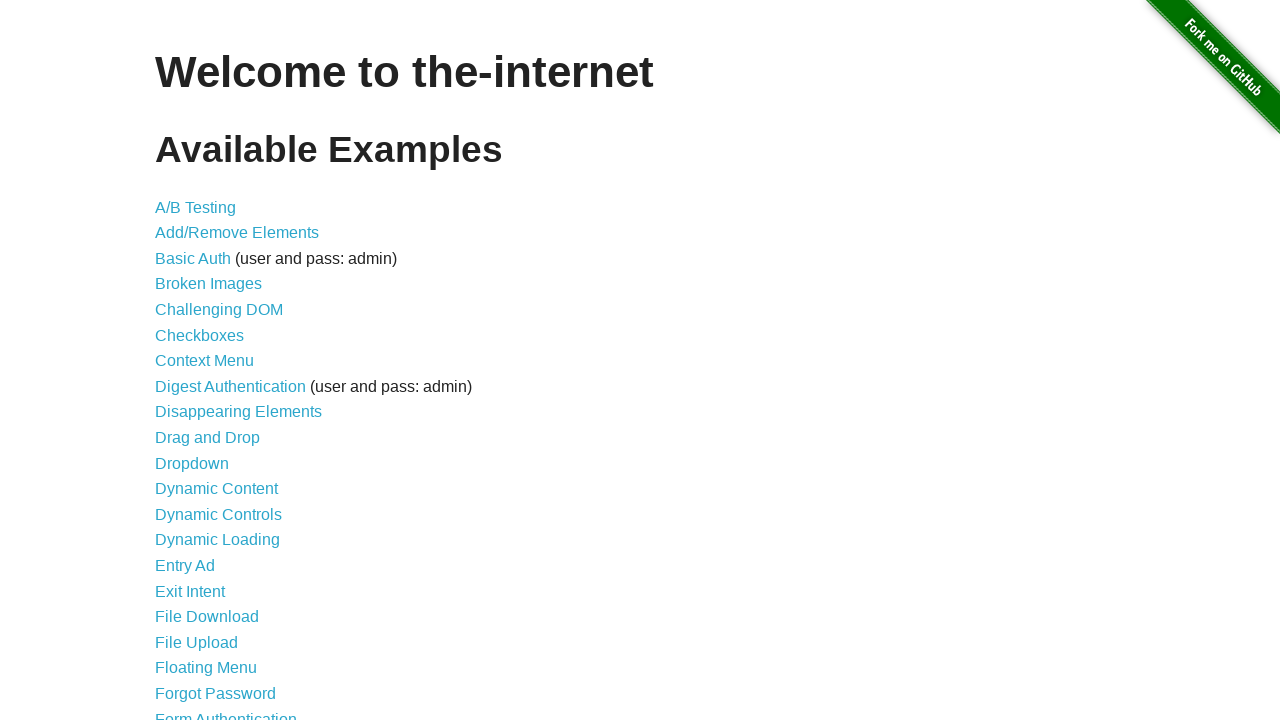

Navigated to A/B test page
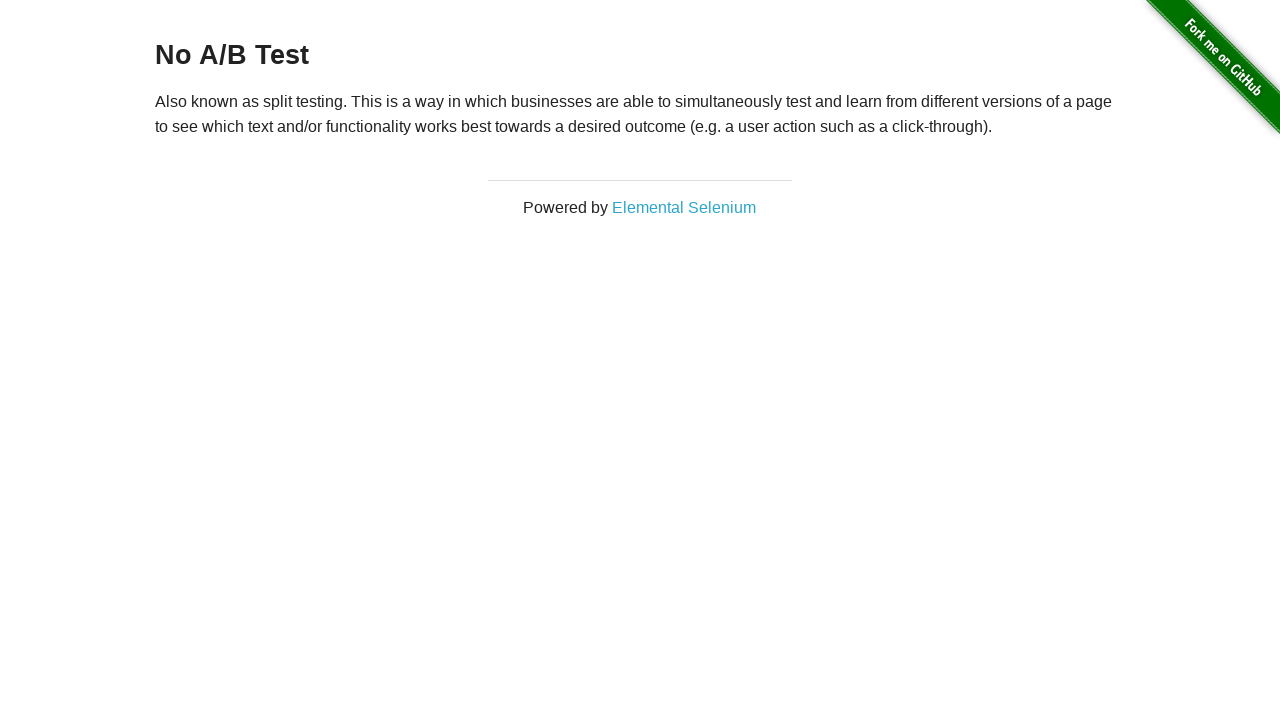

Retrieved heading text content
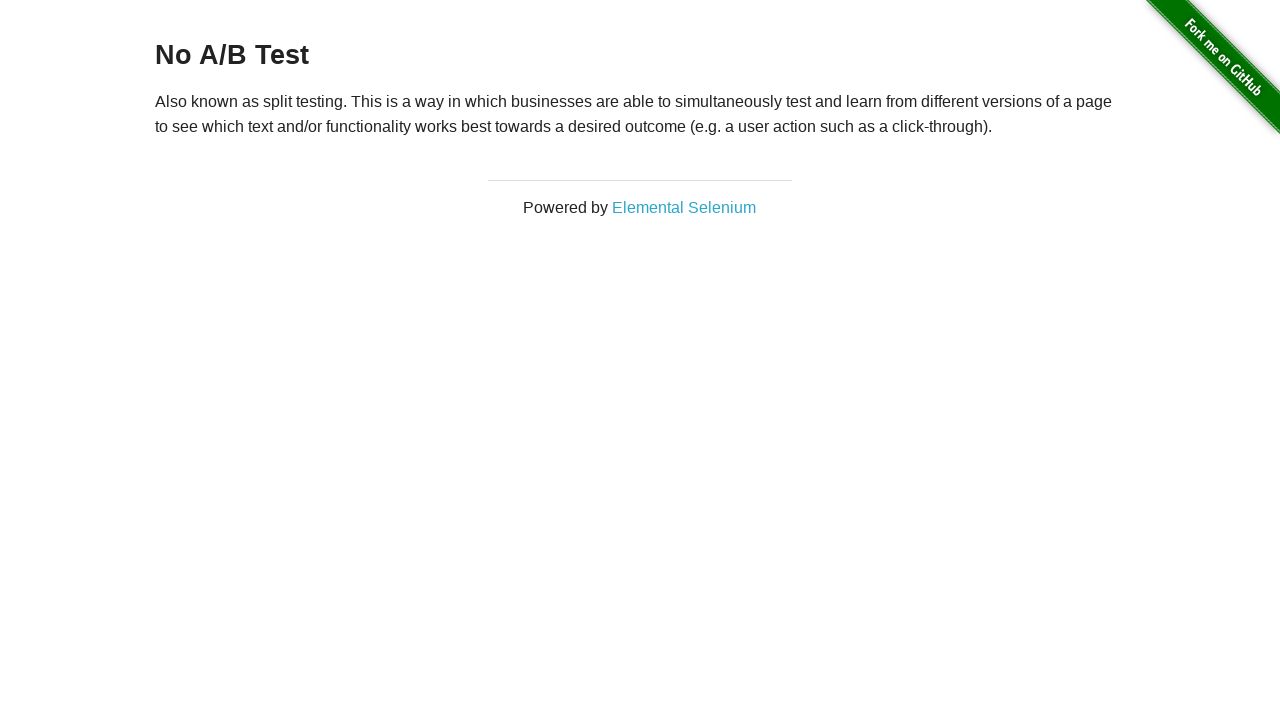

Verified that heading shows 'No A/B Test', confirming opt-out cookie worked
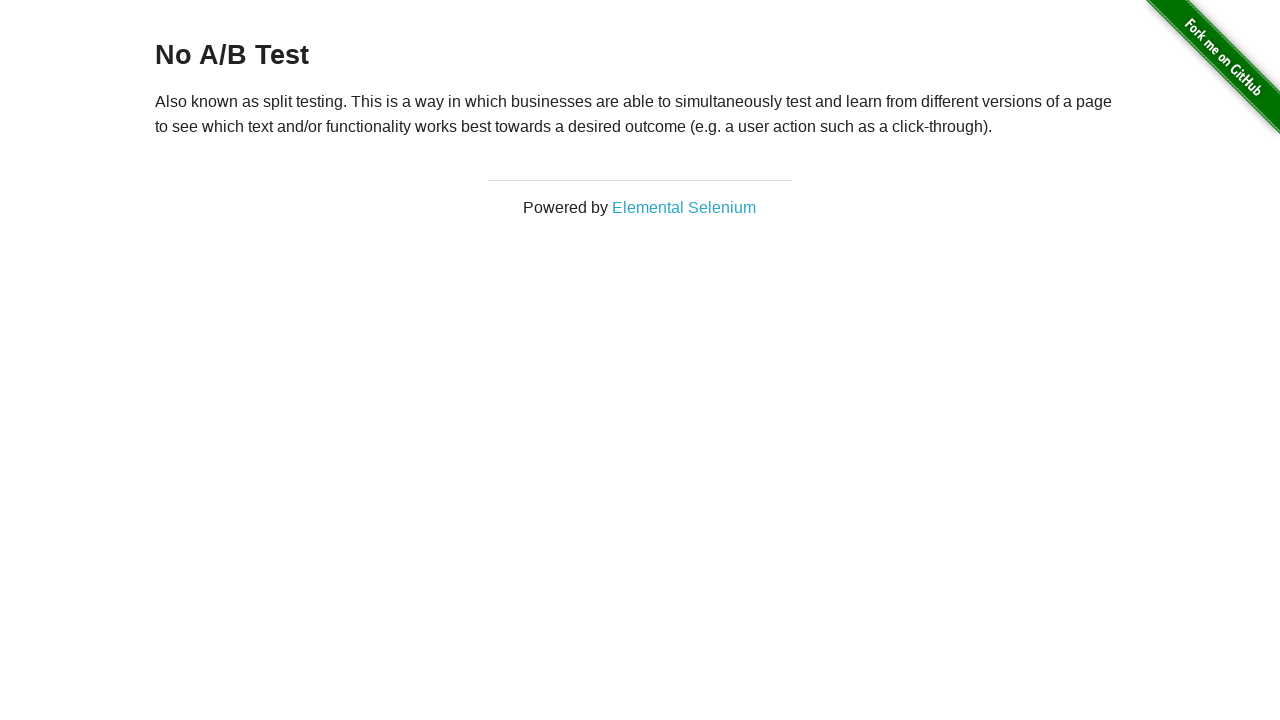

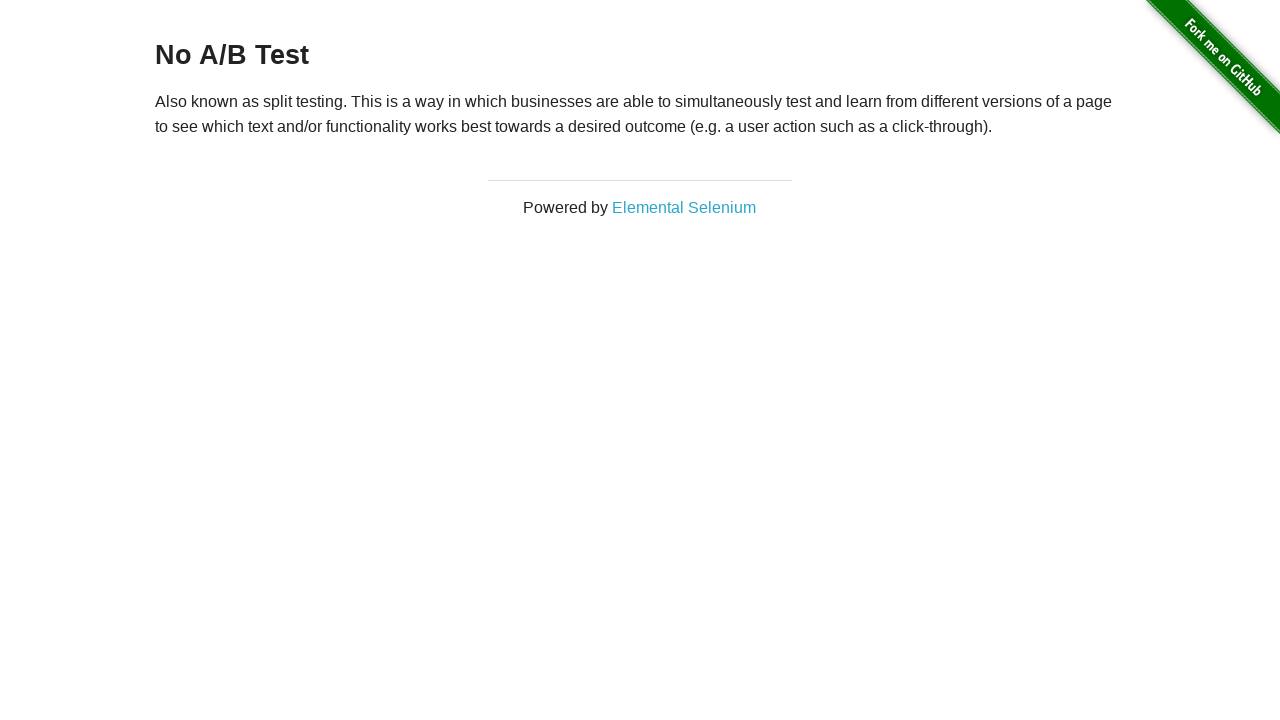